Navigates to a table page, clicks on the first column header to sort, and retrieves all product names from the first column

Starting URL: https://rahulshettyacademy.com/seleniumPractise/#/offers

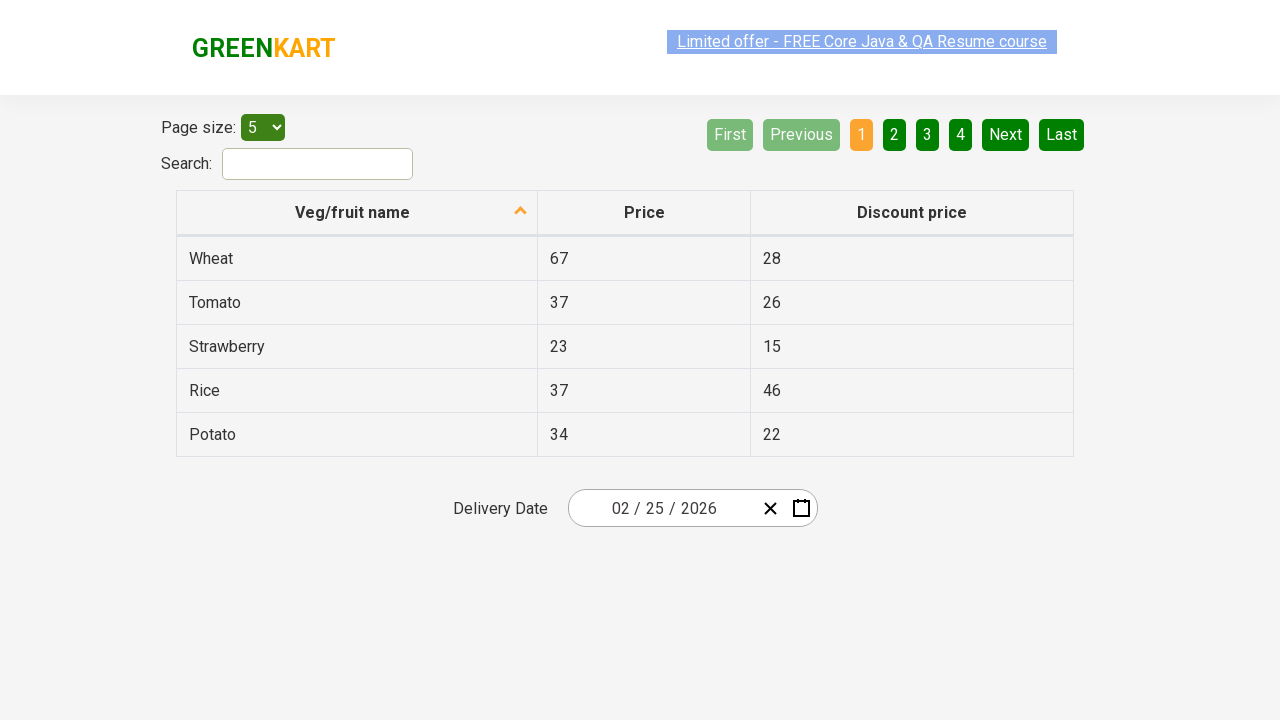

Navigated to table page at https://rahulshettyacademy.com/seleniumPractise/#/offers
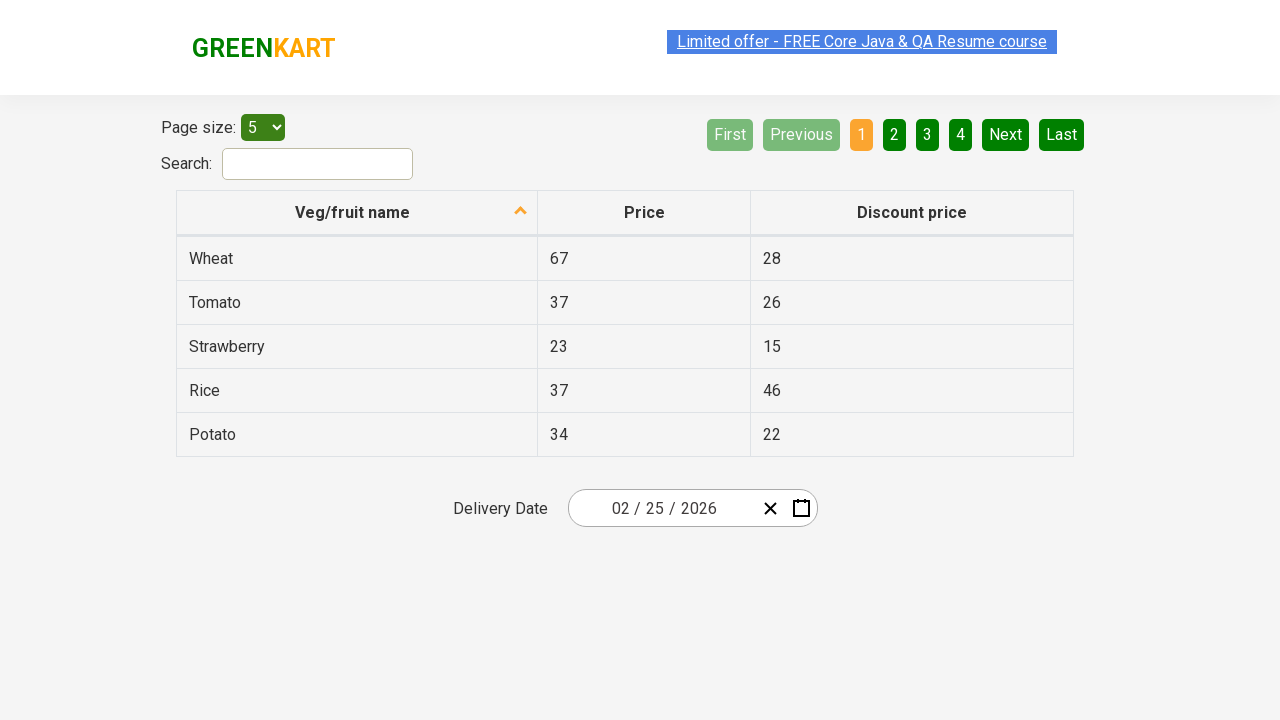

Clicked on first column header to sort at (357, 213) on (//thead//th)[1]
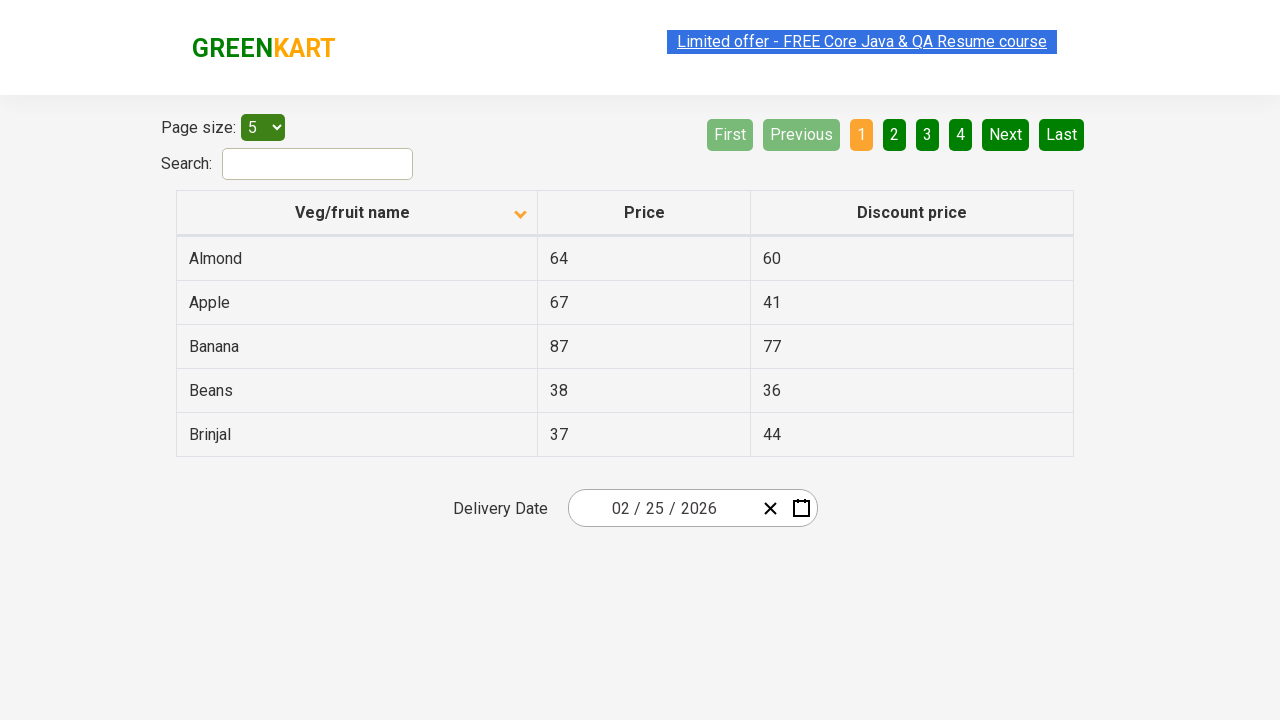

Waited 1000ms for table to update after sorting
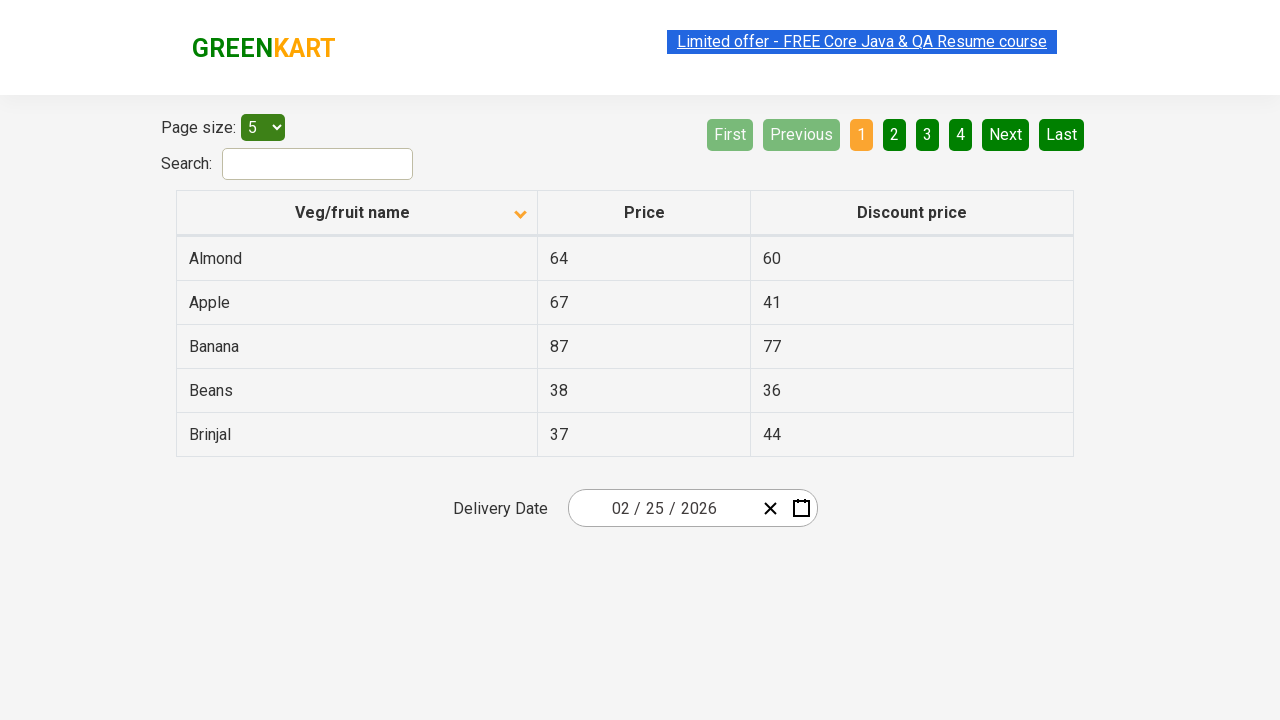

Retrieved all product names from first column
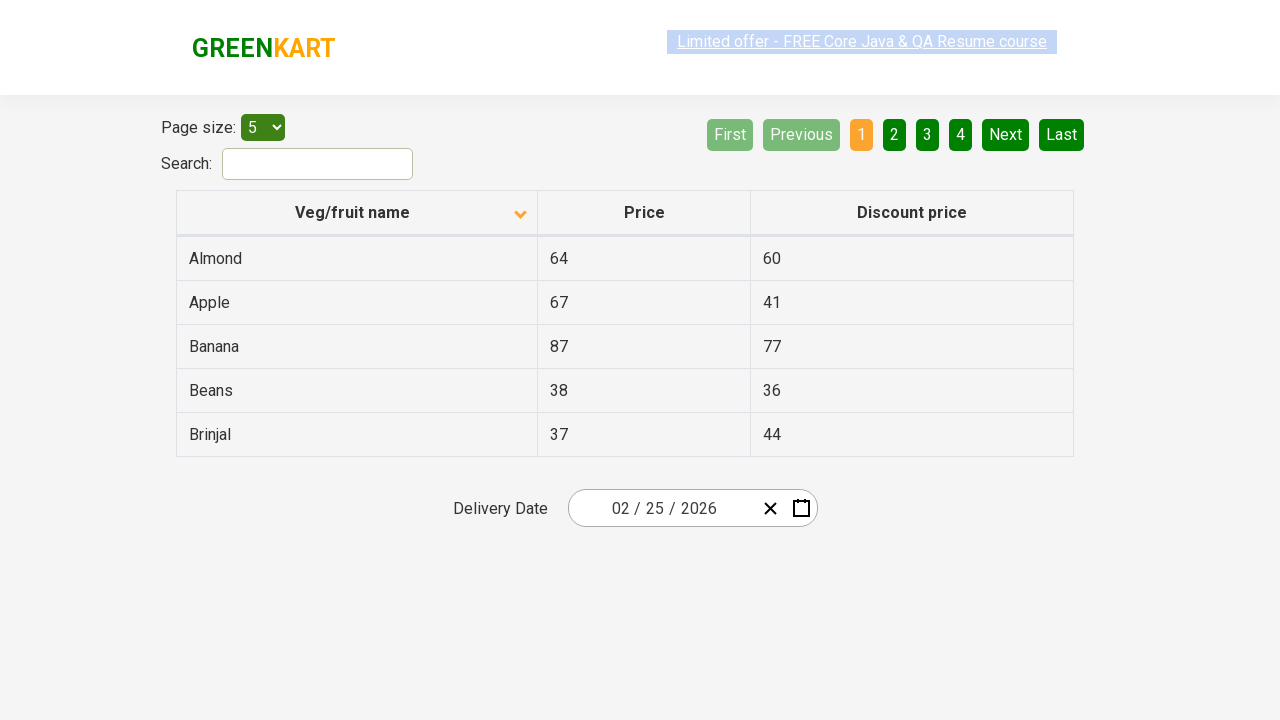

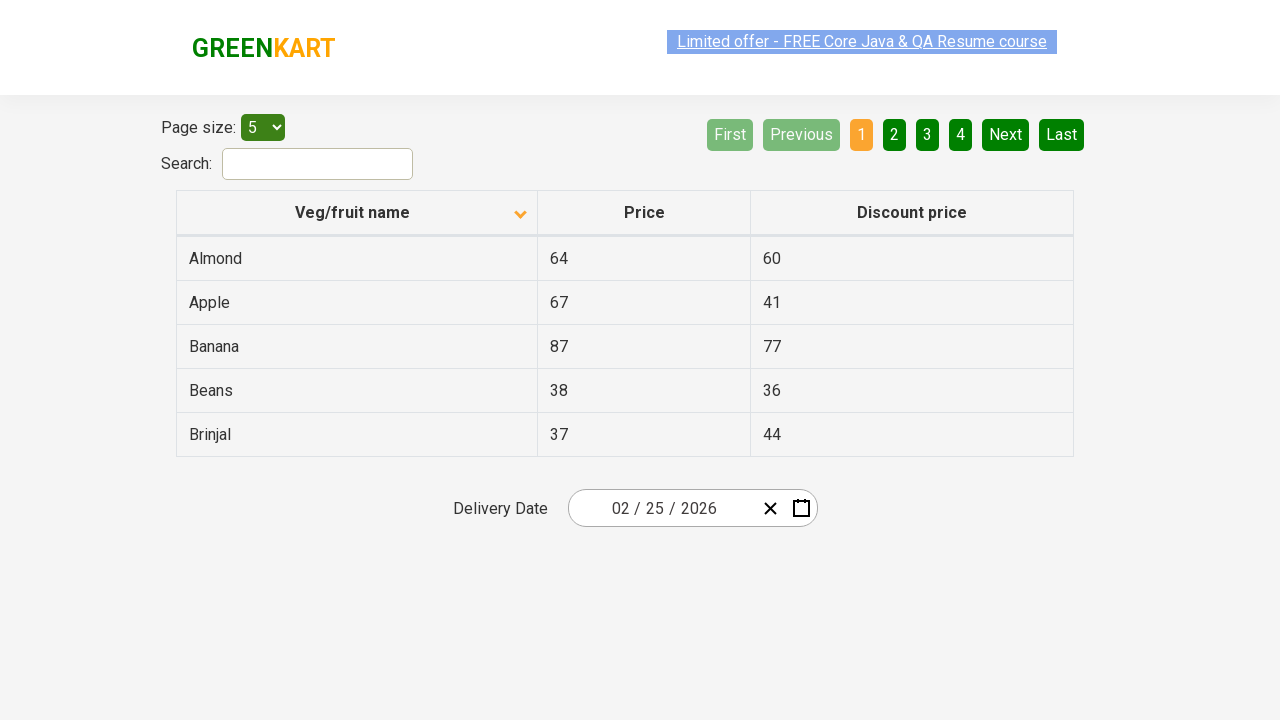